Tests dynamic content generation by clicking a button and waiting for specific text to appear

Starting URL: https://training-support.net/webelements/dynamic-content

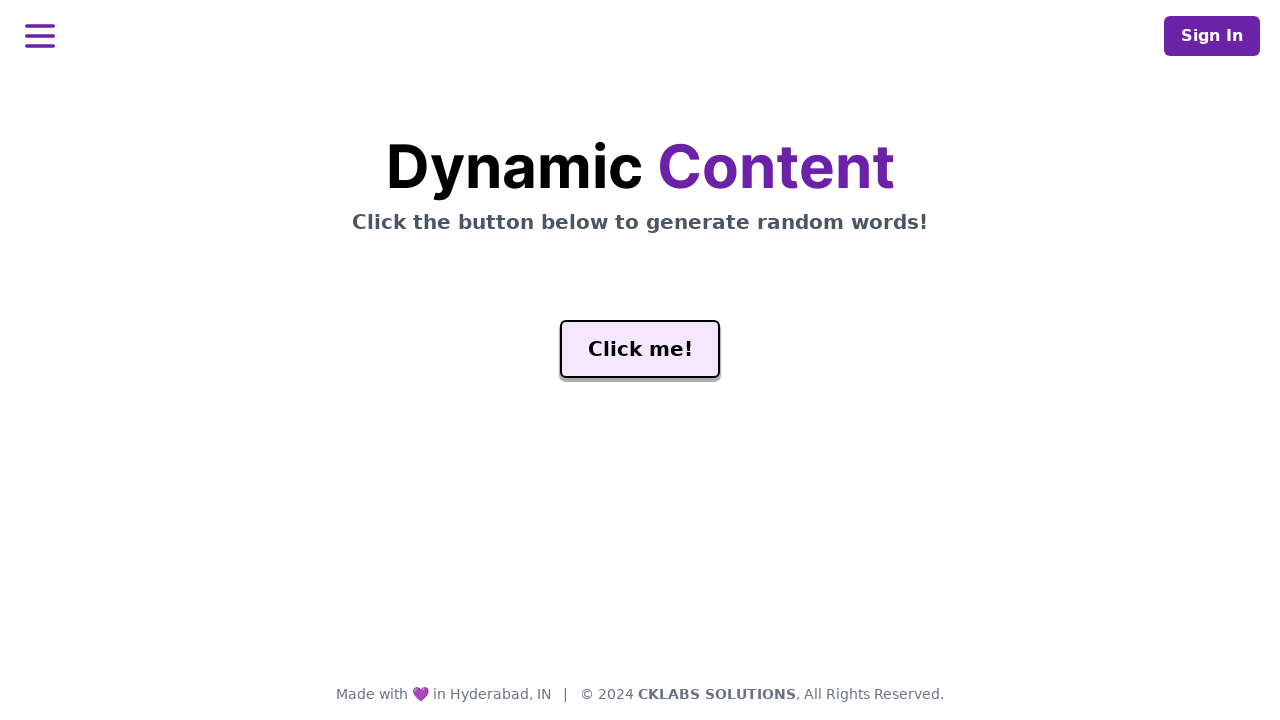

Clicked the 'Click me!' button to generate dynamic content at (640, 349) on #genButton
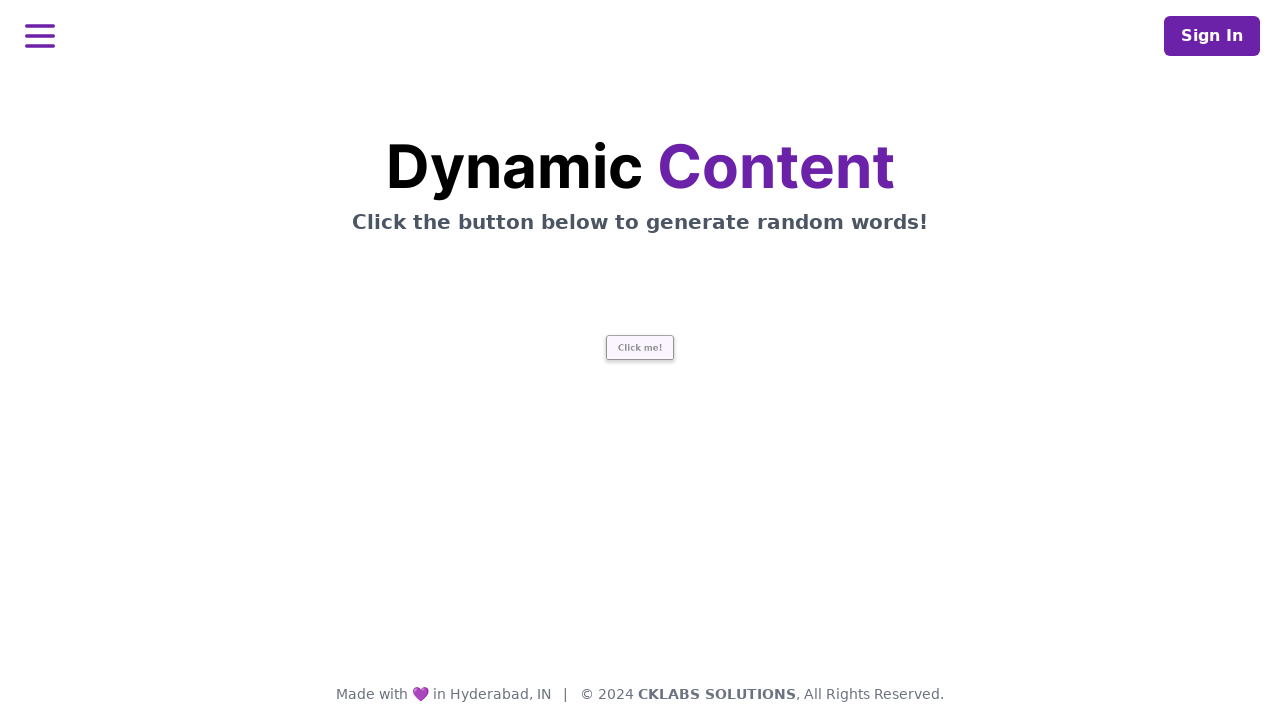

Waited for dynamic content containing the word 'release' to appear
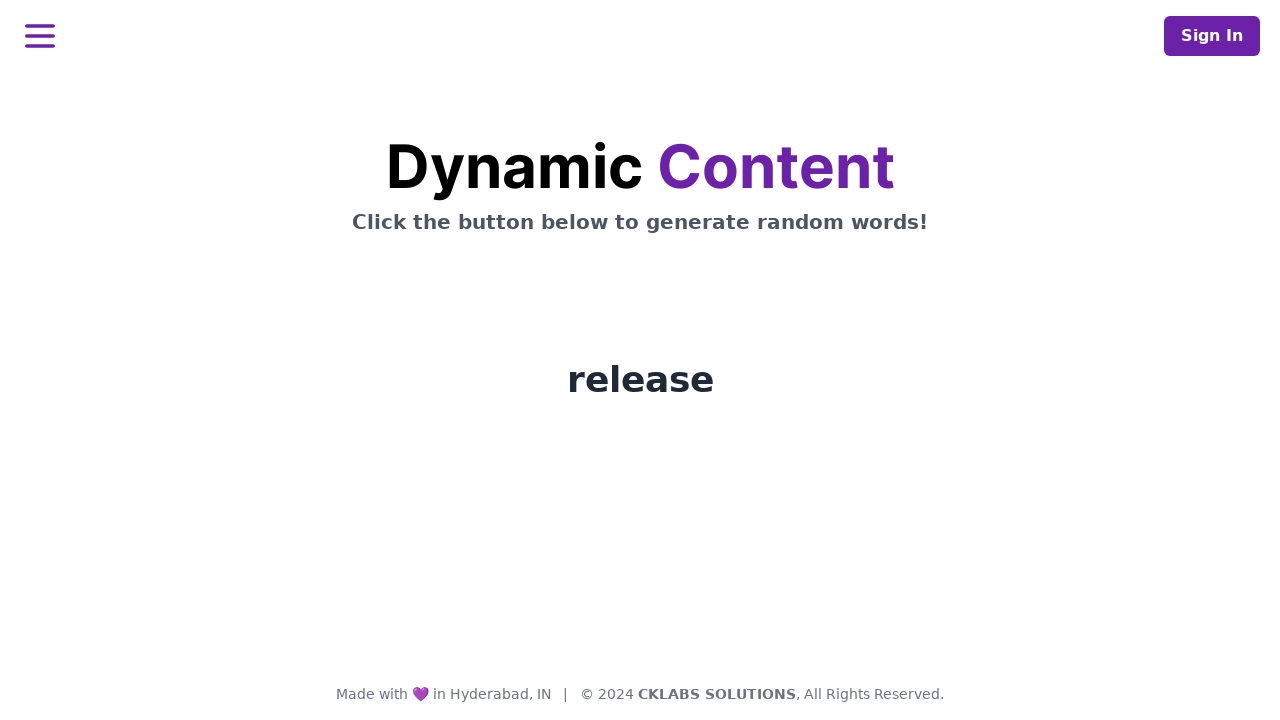

Verified the word element is now visible
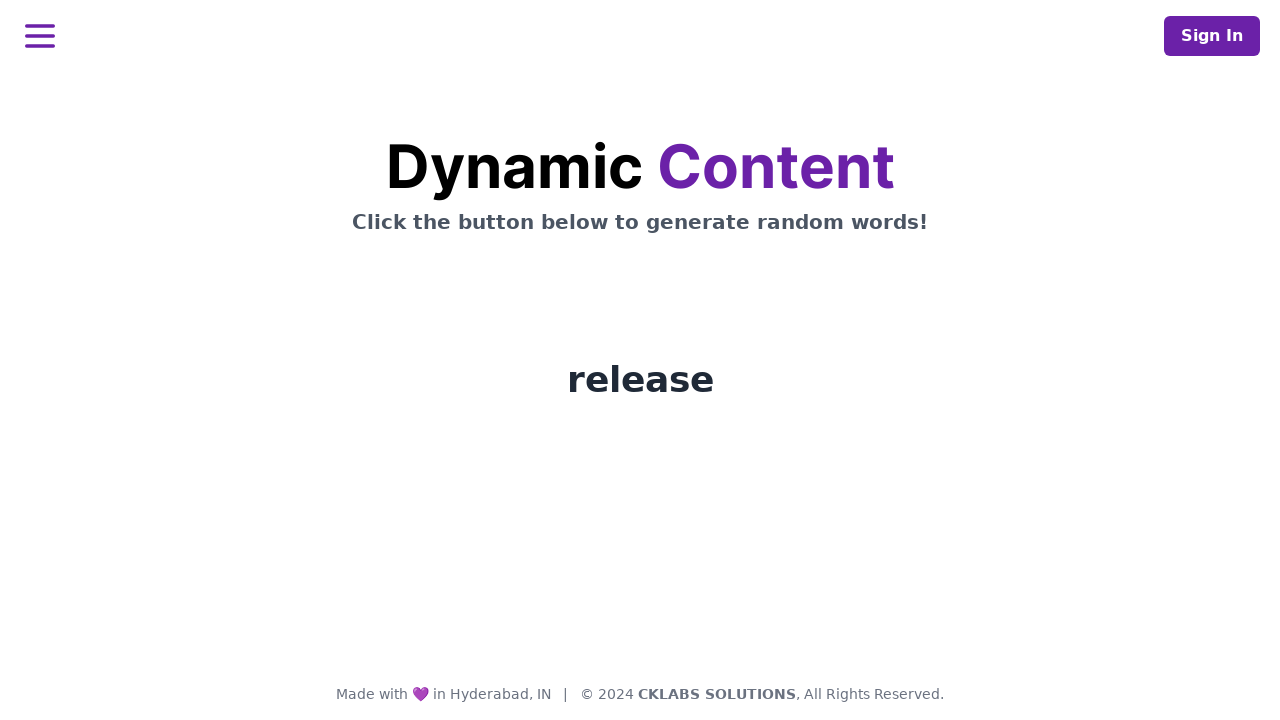

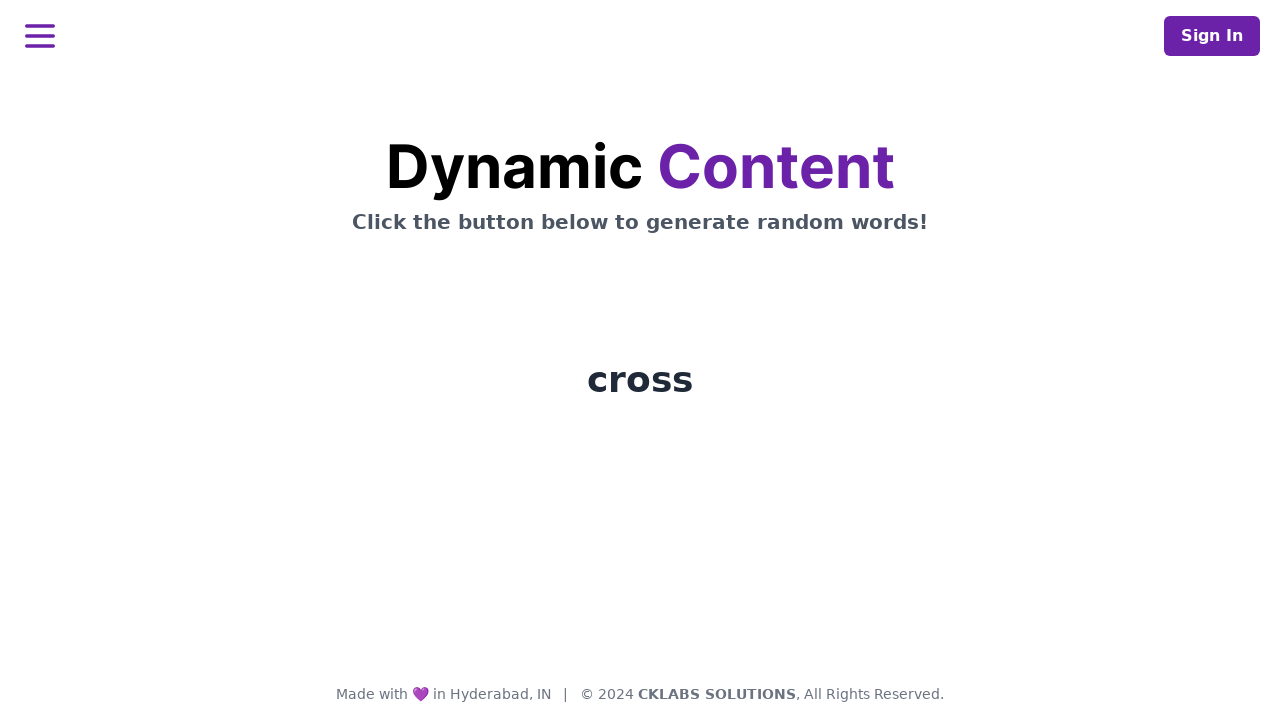